Tests account registration form by filling in user details, selecting newsletter preference, agreeing to privacy policy, and submitting the form

Starting URL: https://naveenautomationlabs.com/opencart/index.php?route=account/register

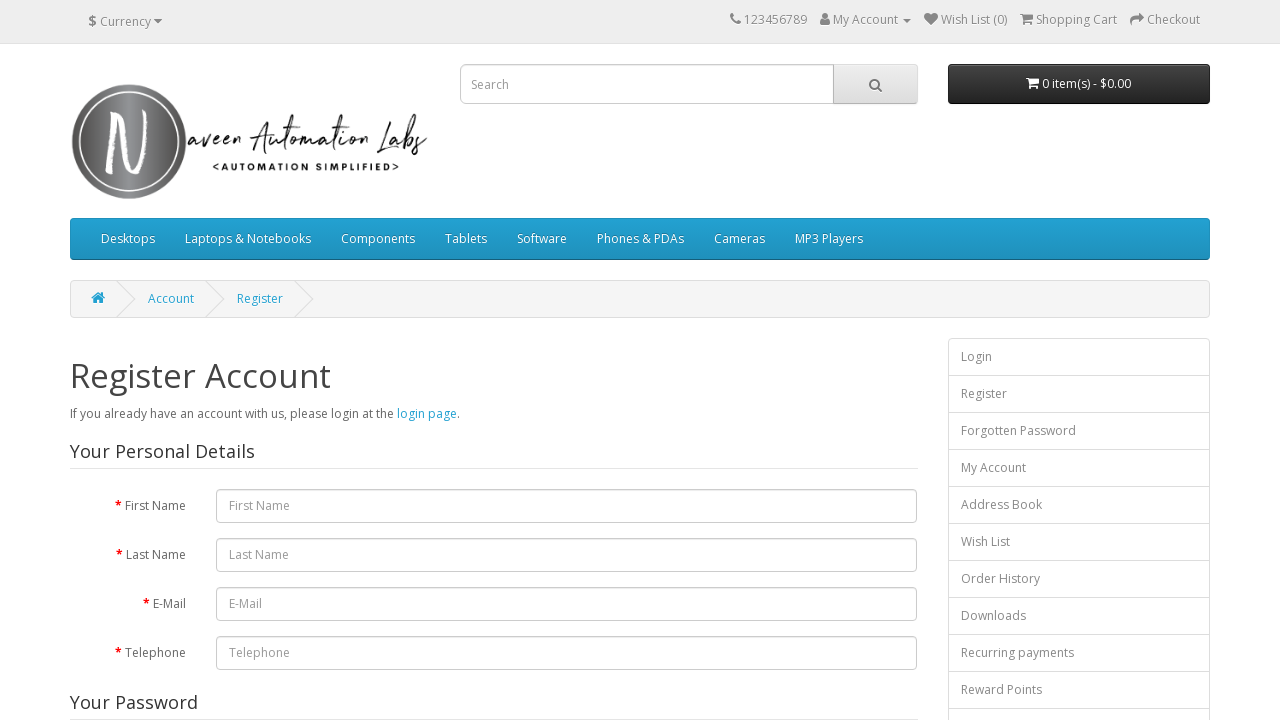

Filled first name field with 'Rashed' on #input-firstname
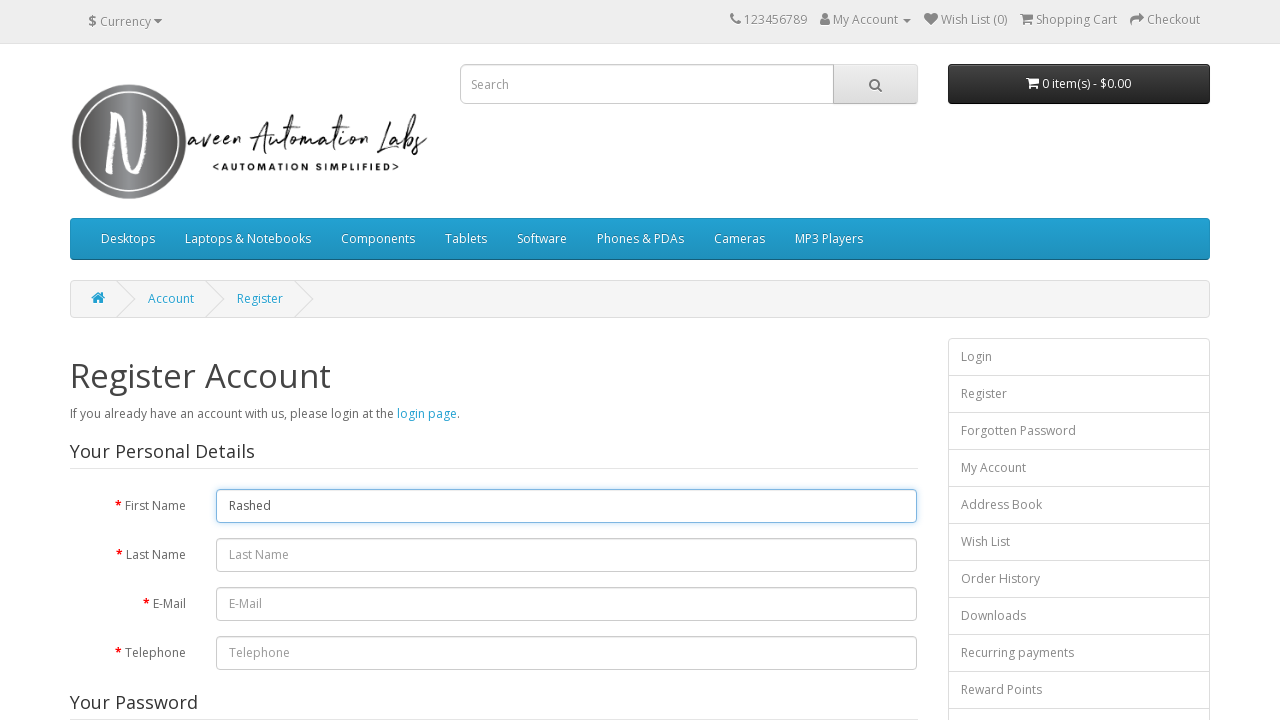

Filled last name field with 'Rahman' on #input-lastname
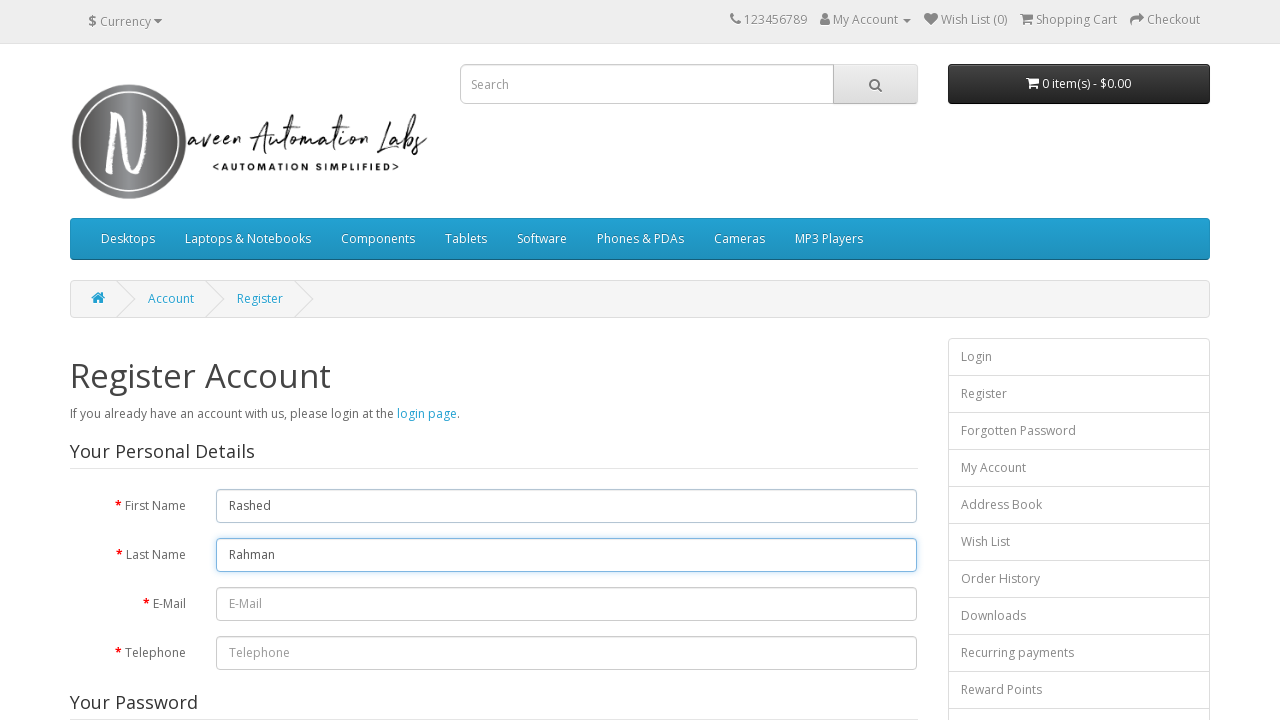

Filled email field with 'testuser847@example.com' on input[name='email']
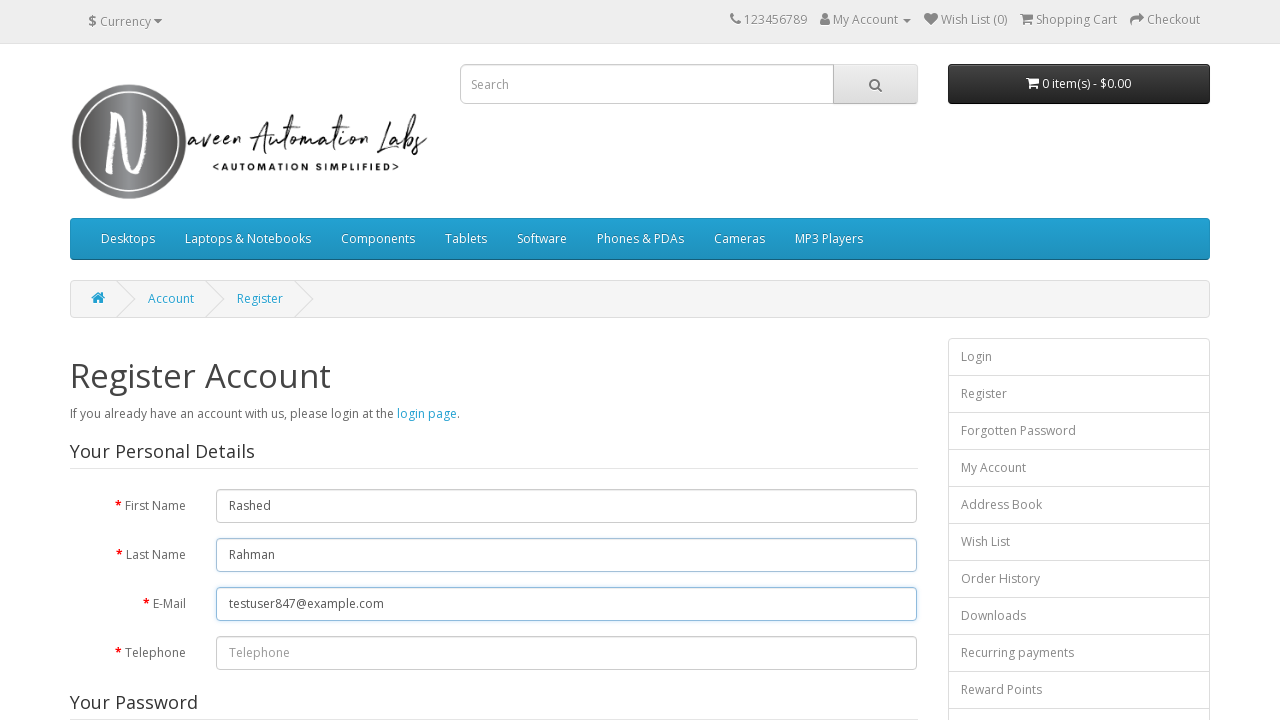

Filled telephone field with '0123456789' on #input-telephone
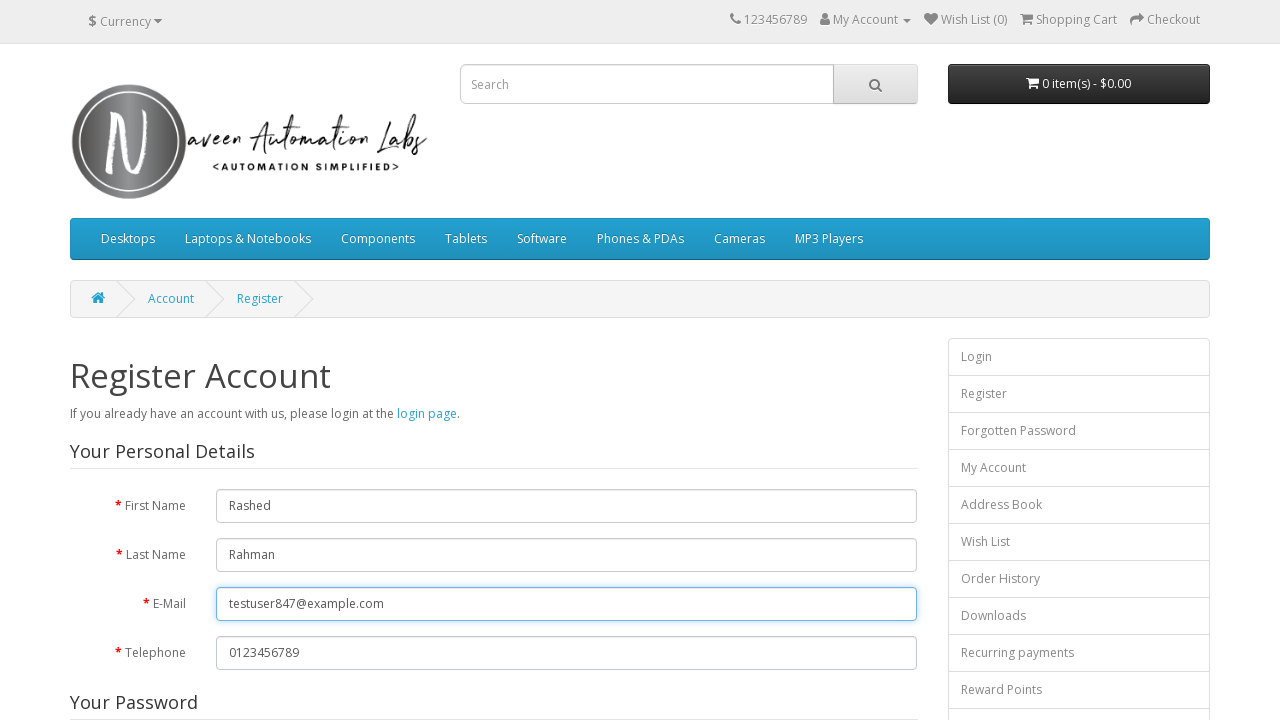

Filled password field with 'test1234' on #input-password
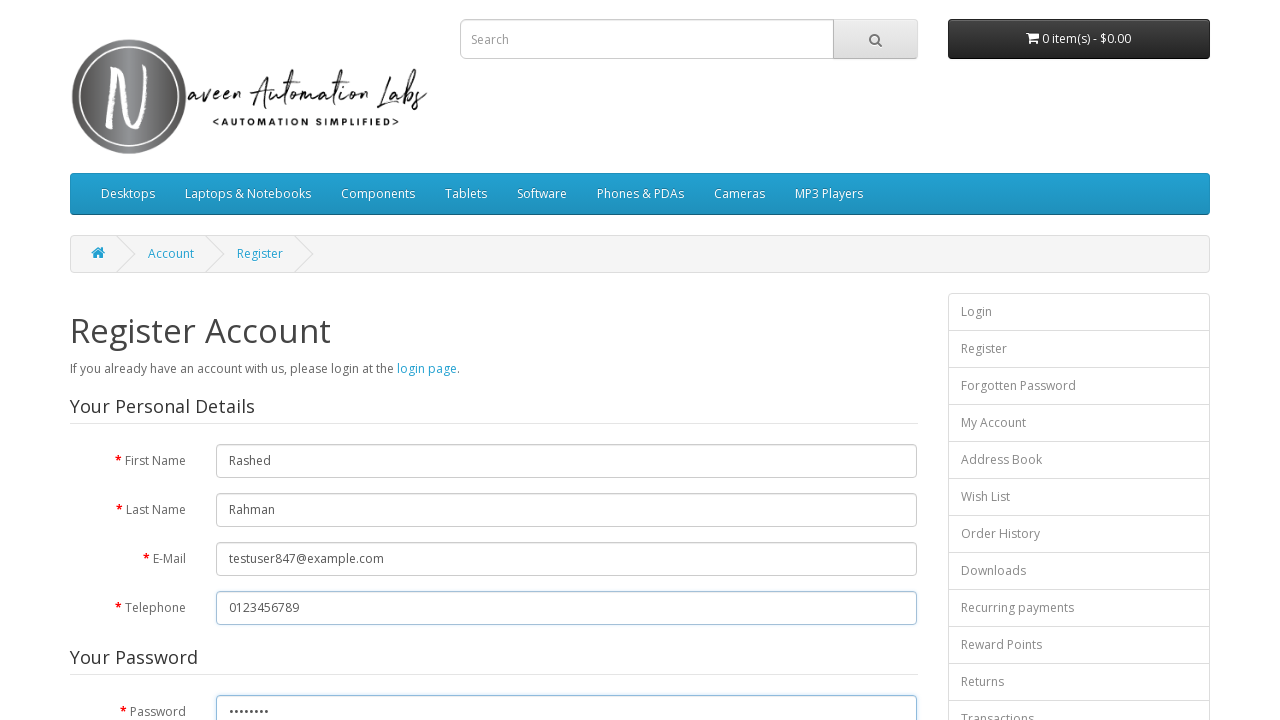

Filled password confirmation field with 'test1234' on #input-confirm
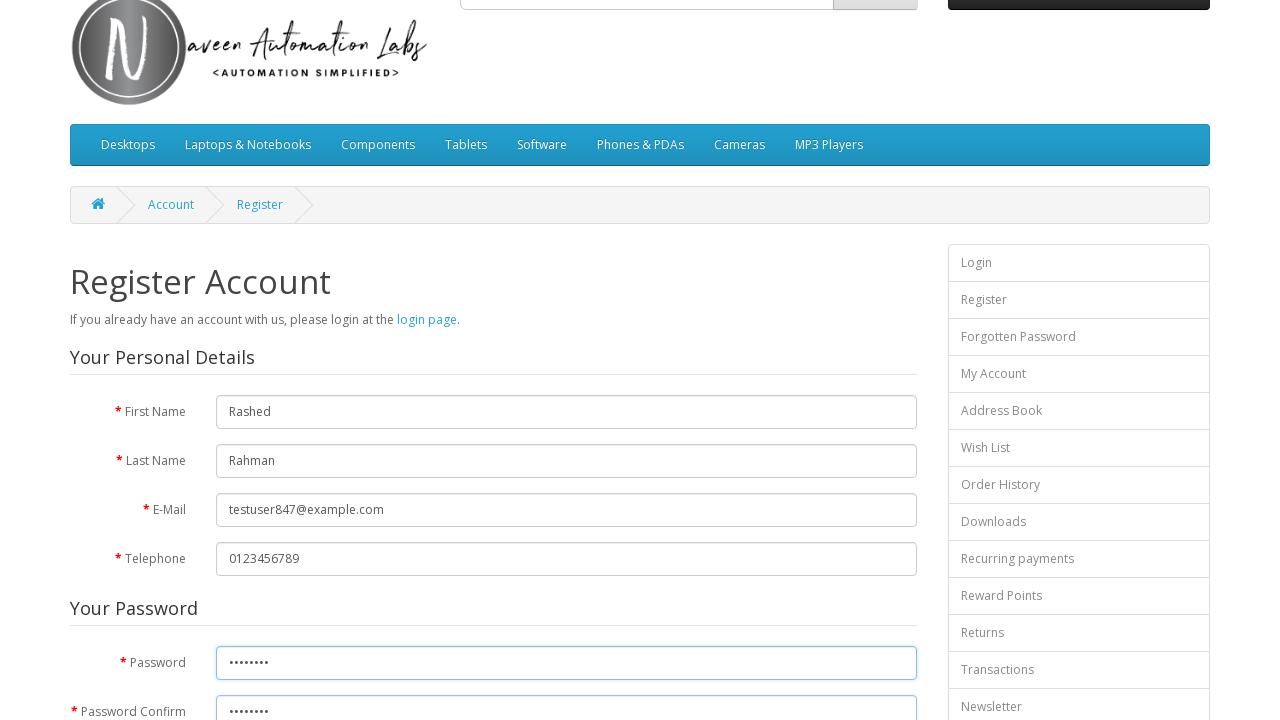

Clicked YES radio button for newsletter subscription at (223, 373) on (//input[@name='newsletter'])[position()=1]
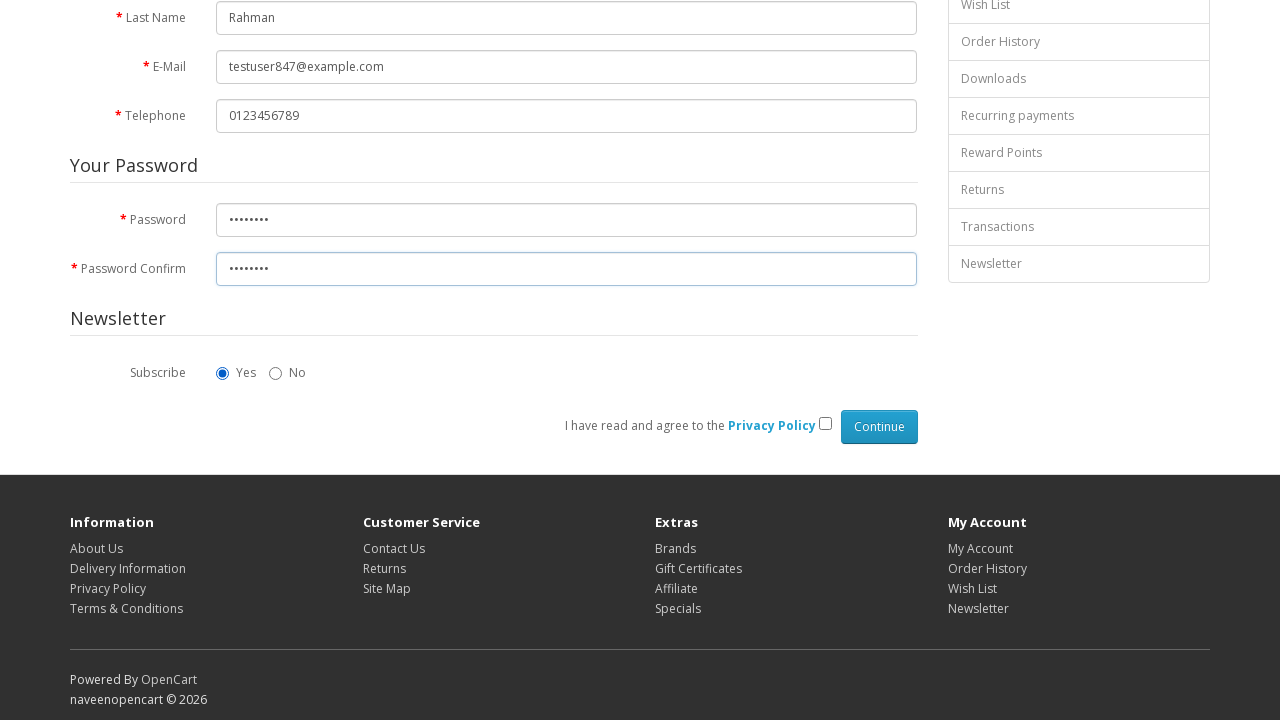

Clicked NO radio button for newsletter subscription at (276, 373) on (//input[@name='newsletter'])[position()=2]
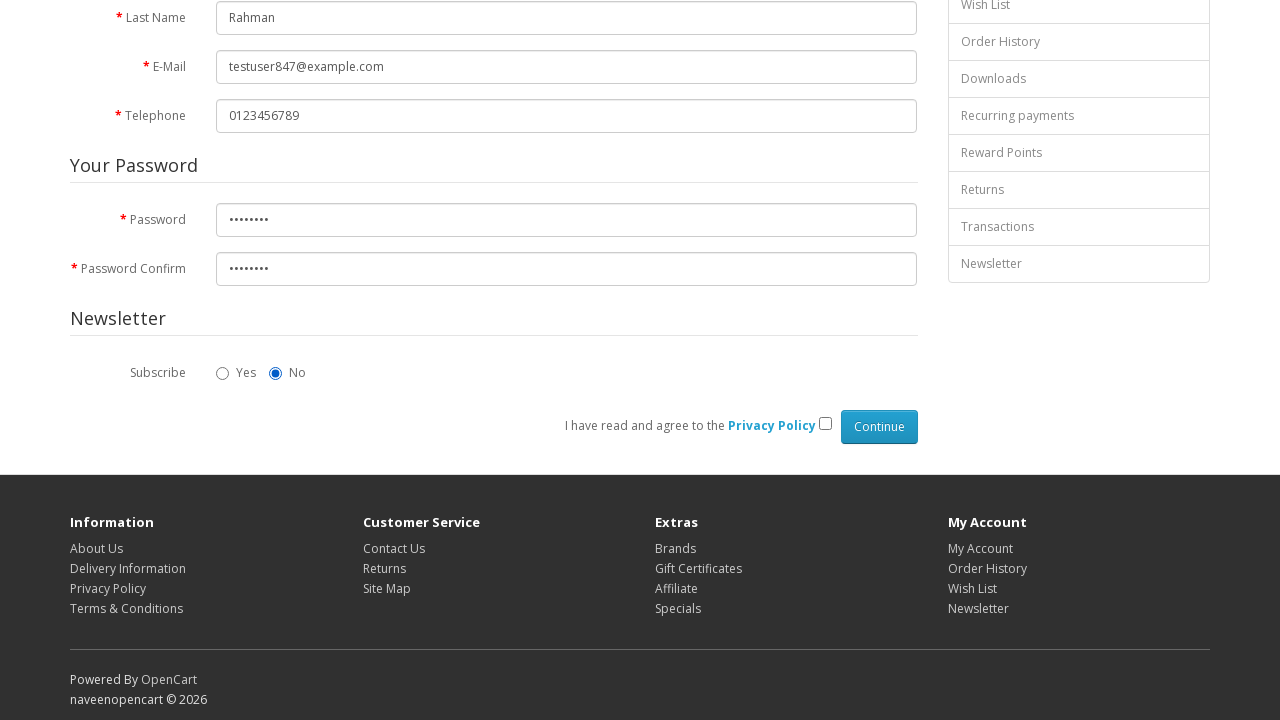

Checked privacy policy agreement checkbox at (825, 424) on input[name='agree']
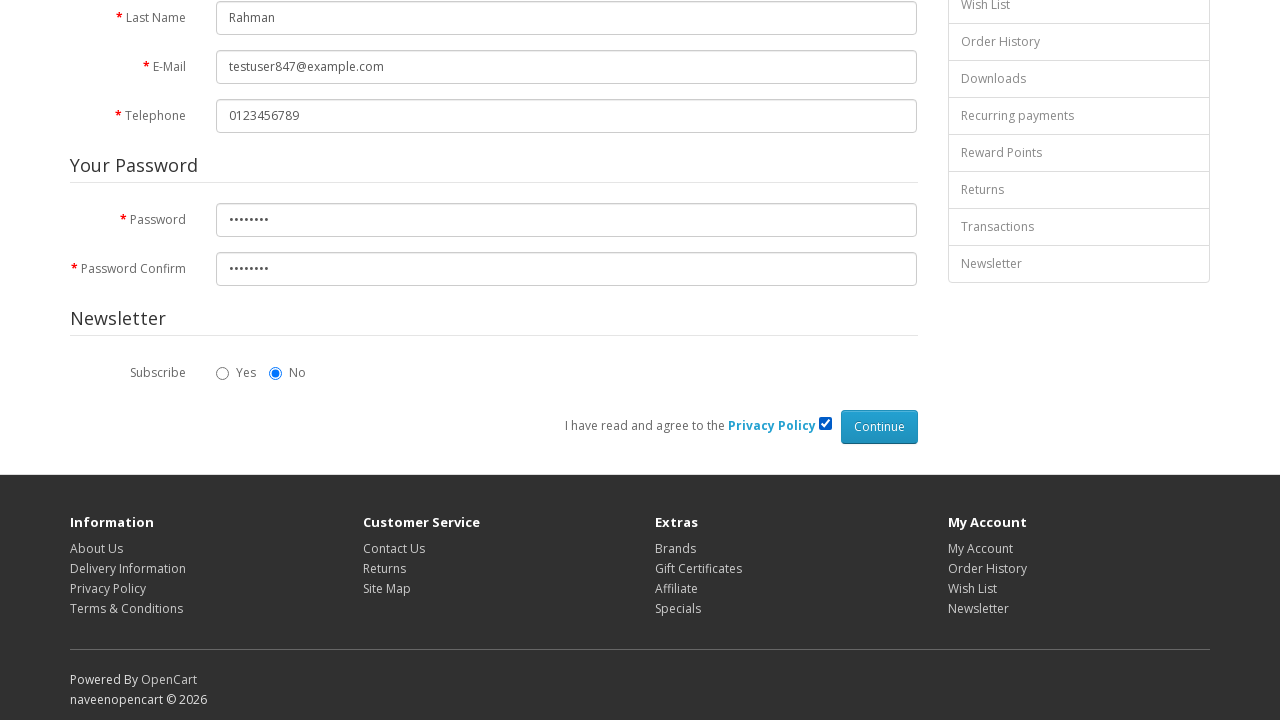

Clicked continue button to submit registration form at (879, 427) on xpath=//*[@id='content']/form/div/div/input[2]
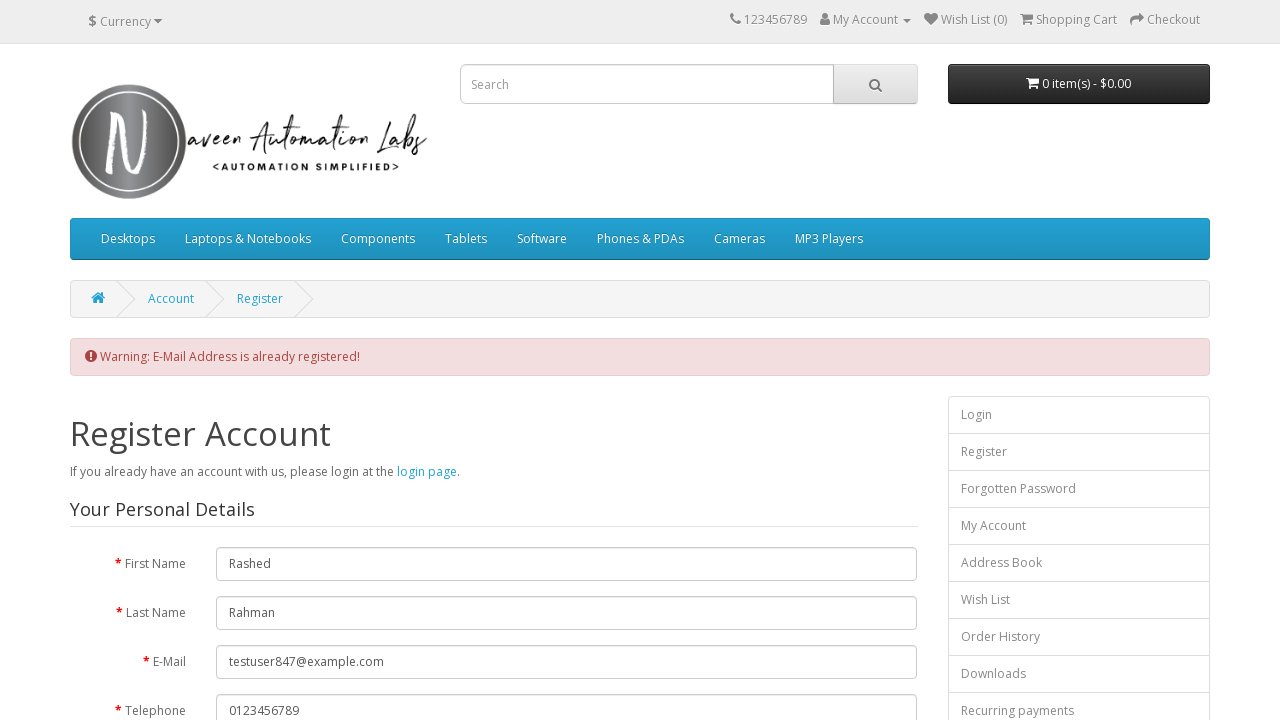

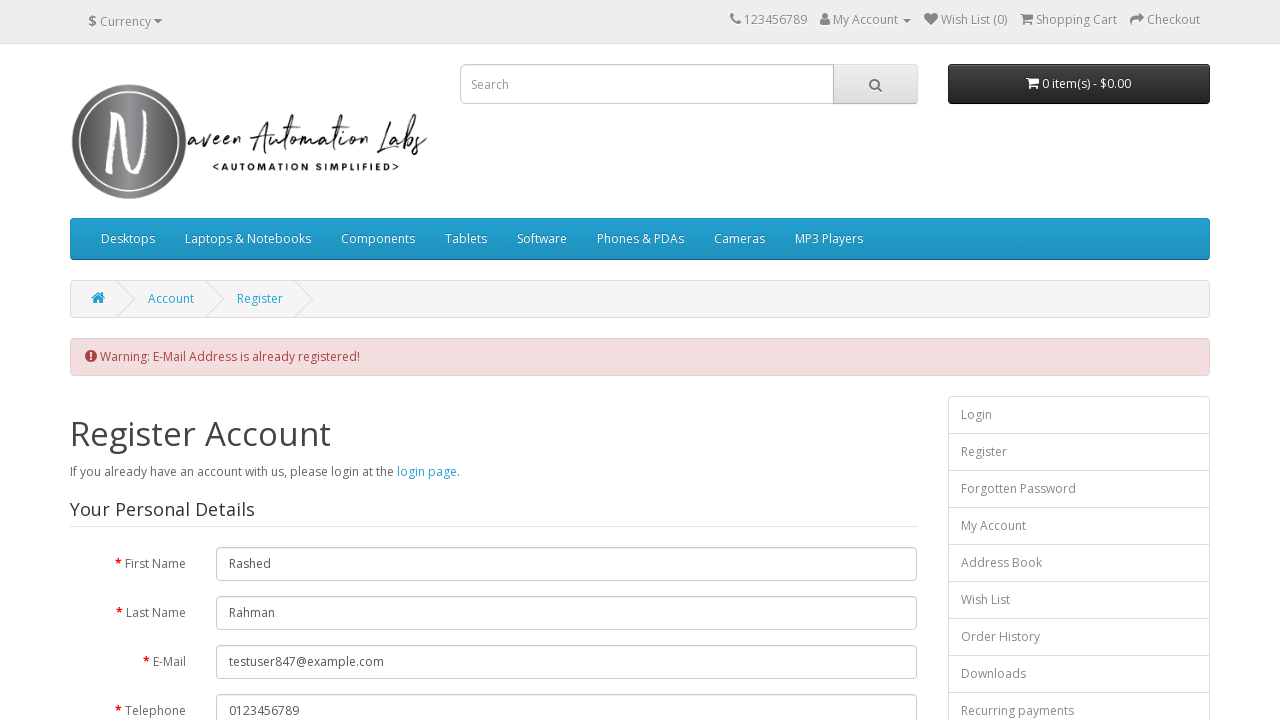